Tests network interception by blocking image requests (png, jpg, jpeg, svg) and then loading a webpage with those images blocked.

Starting URL: https://coding.pasv.us/

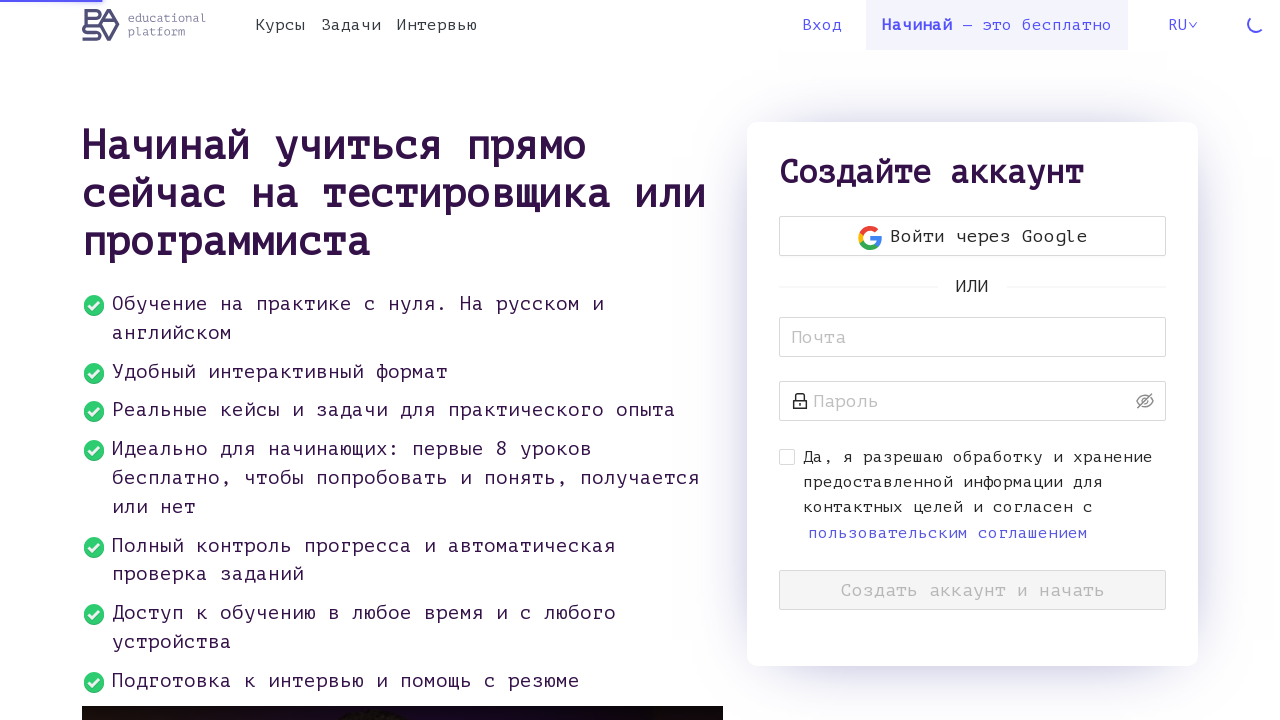

Set up route to intercept and block image requests (png, jpg, jpeg, svg)
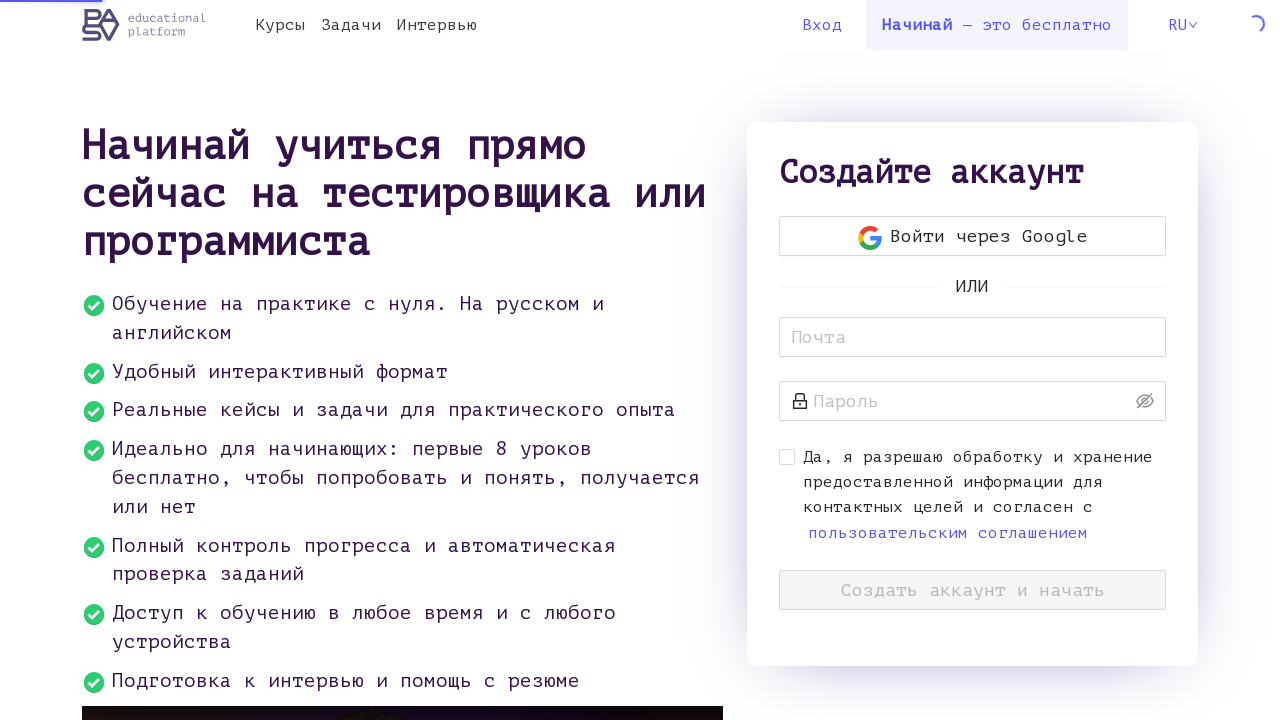

Waited for page to reach networkidle state with images blocked
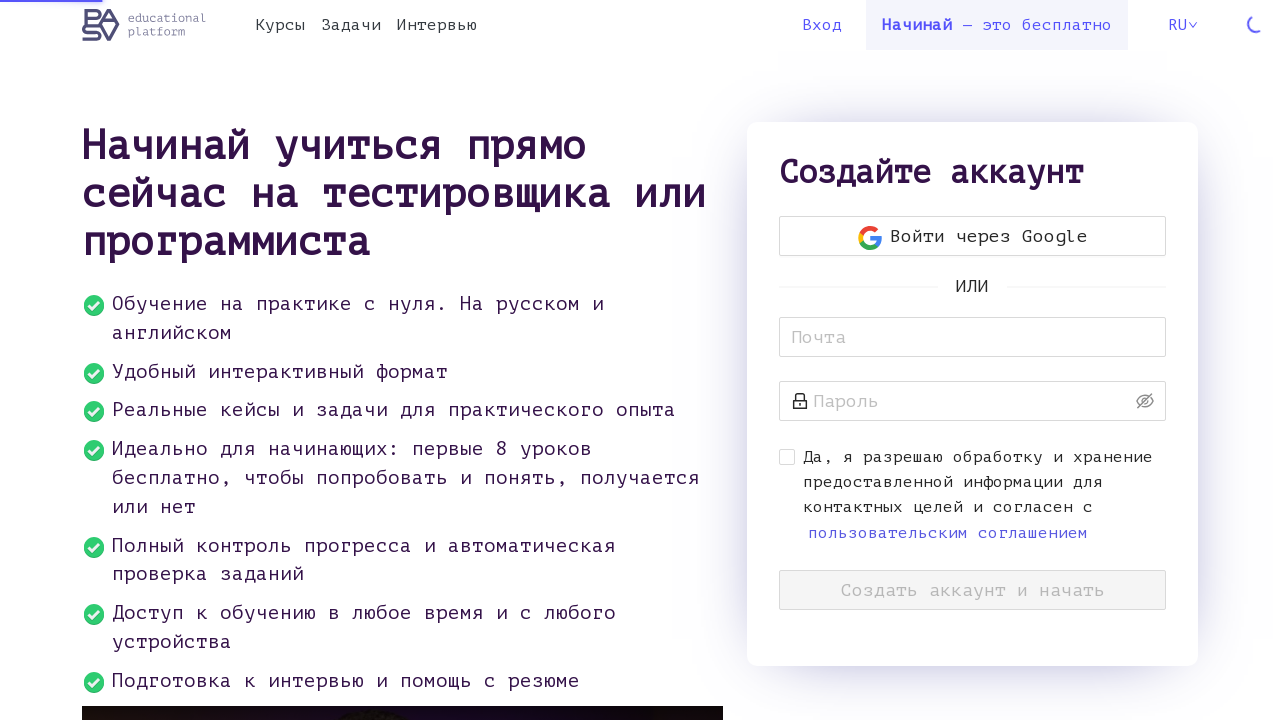

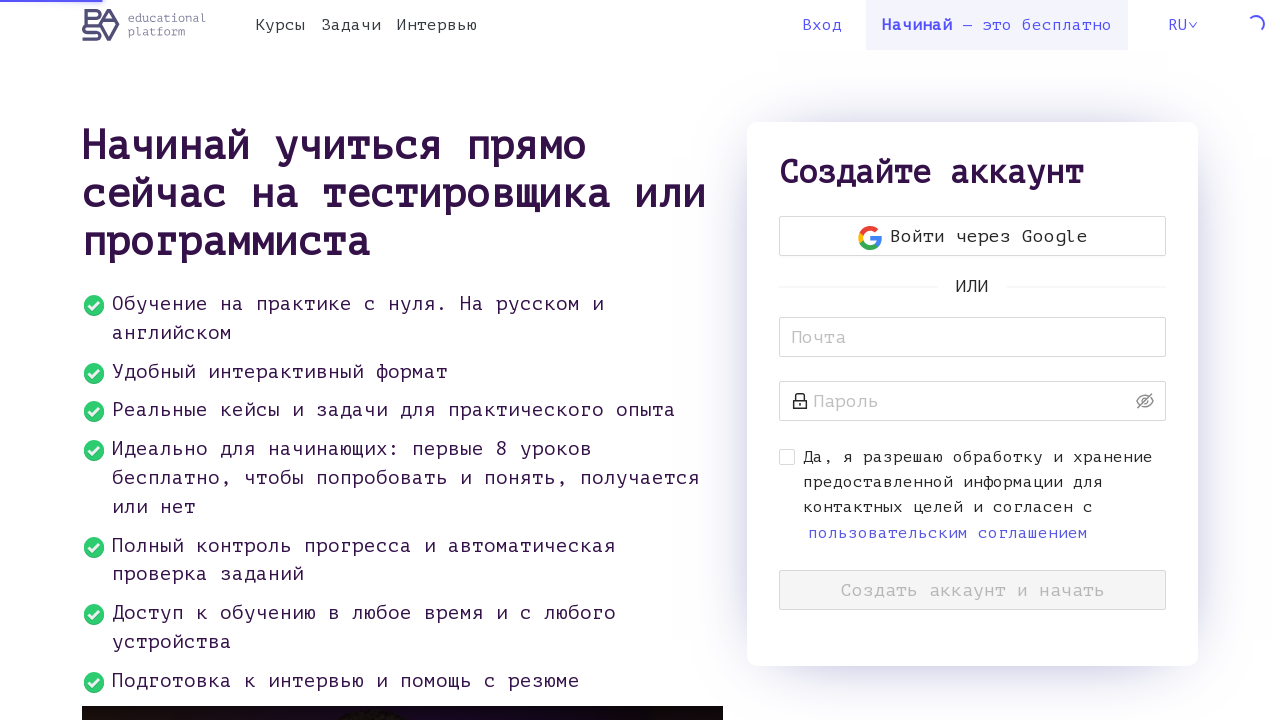